Clicks on "ParaBank Is Now Re-Opened" button and verifies redirection to news page

Starting URL: https://parabank.parasoft.com/parabank/index.htm

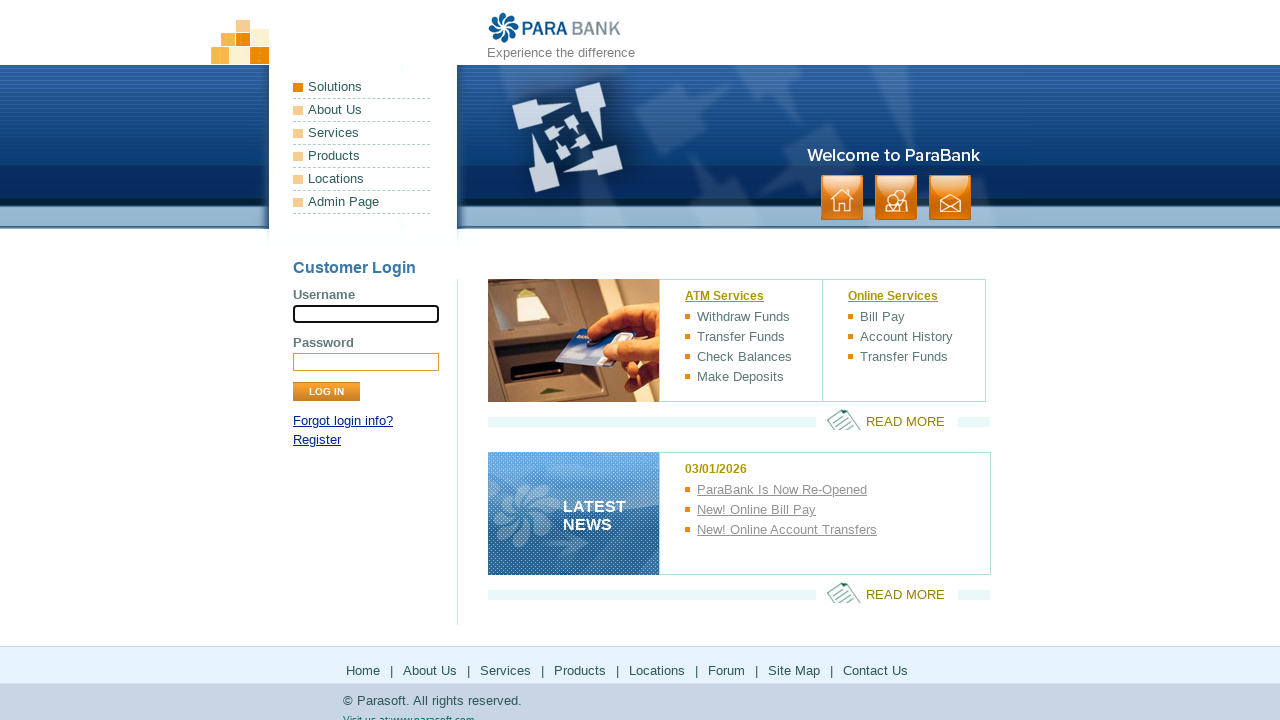

Home page loaded and Home link is visible
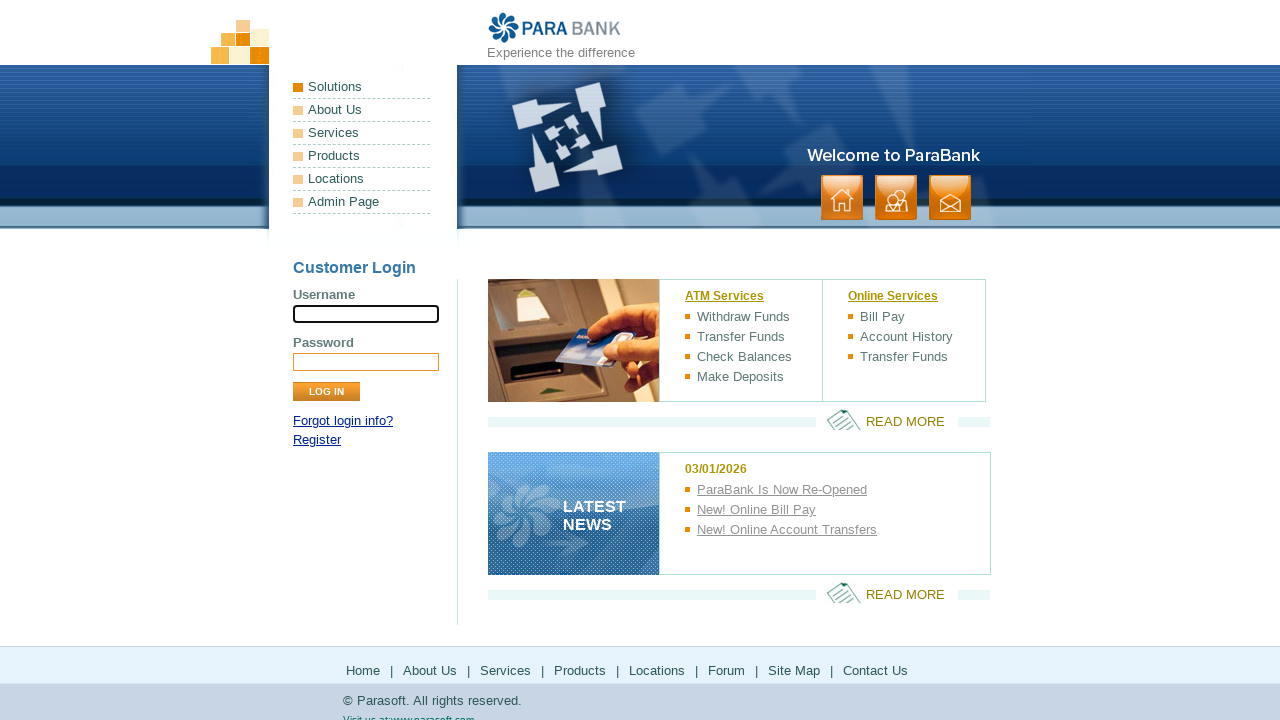

Clicked on 'ParaBank Is Now Re-Opened' button at (838, 490) on xpath=//a[normalize-space()='ParaBank Is Now Re-Opened']
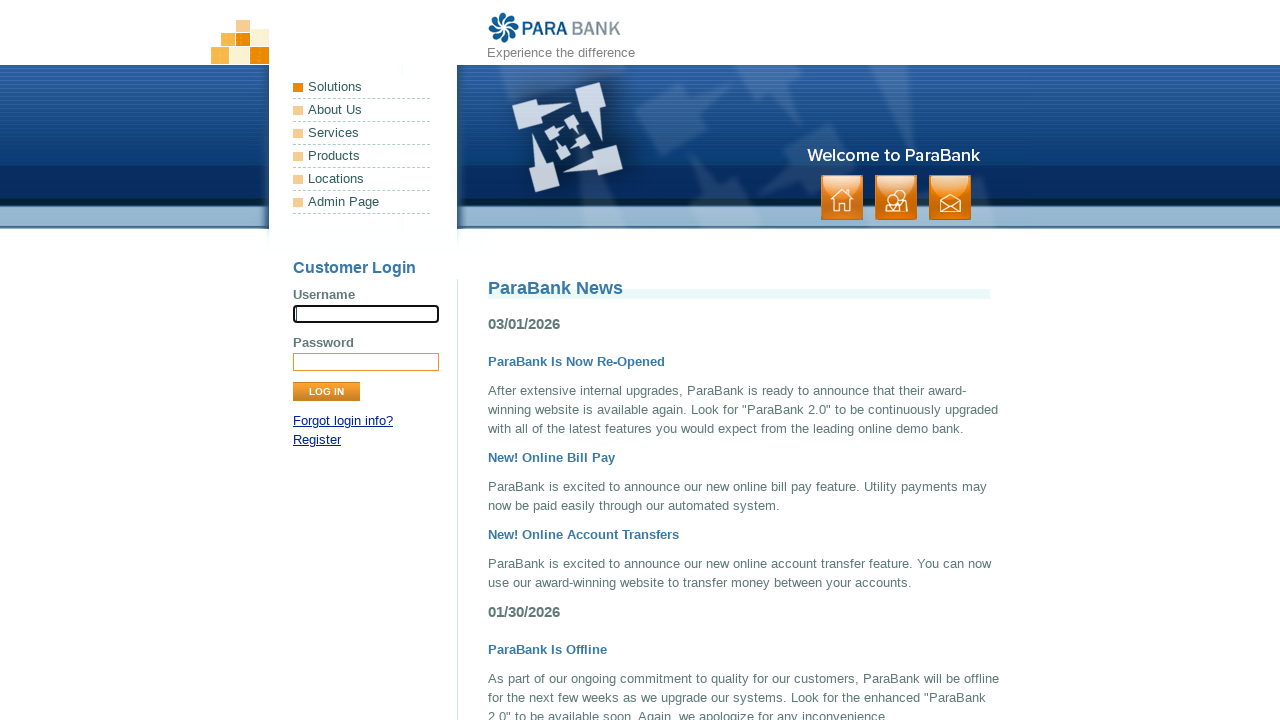

Redirected to news page and 'ParaBank News' heading is displayed
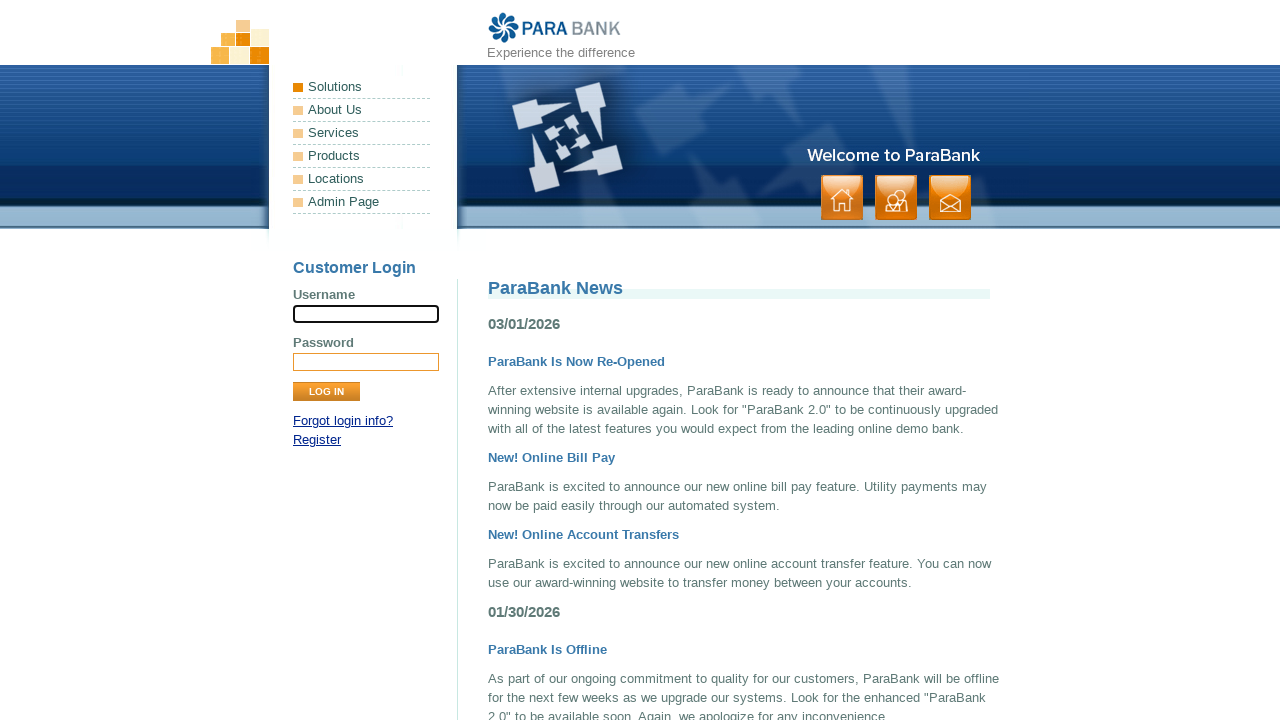

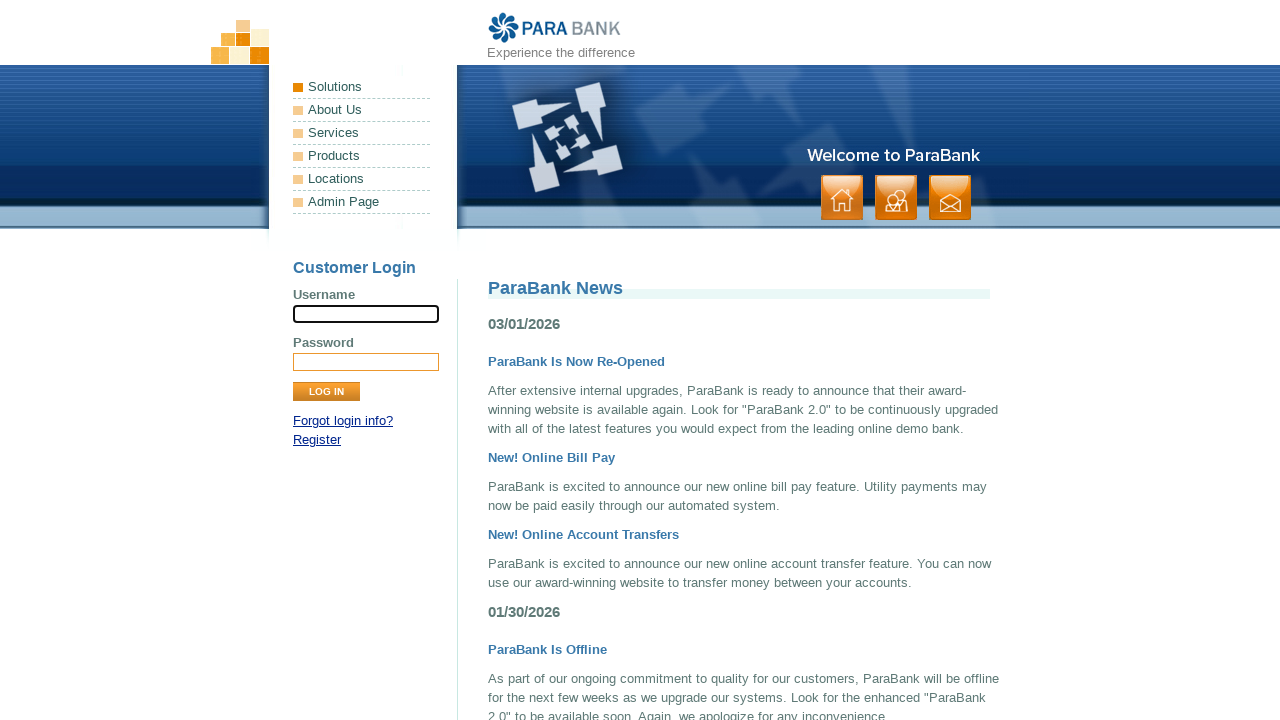